Tests the bus search functionality on KSRTC Swift booking website by selecting origin city (Kozhikode) and destination city (Kothamangalam) from dropdown search fields

Starting URL: https://onlineksrtcswift.com/

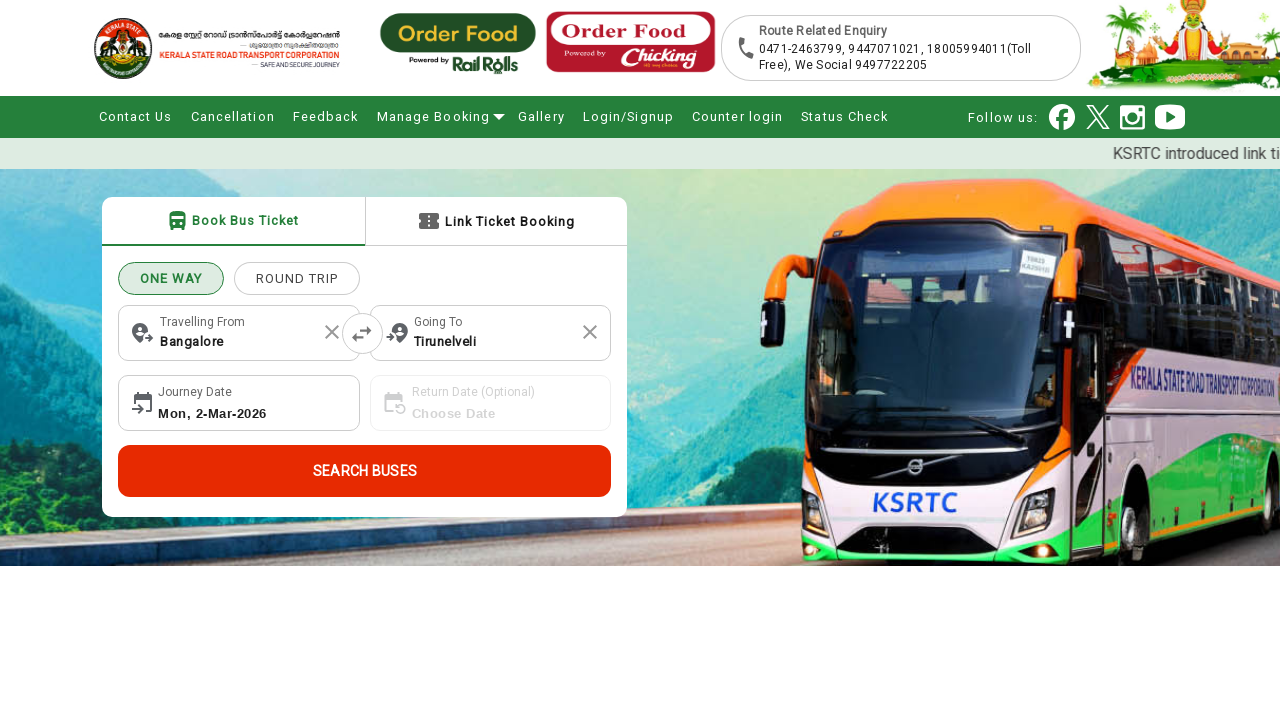

Clicked on the 'From' city input box at (239, 333) on .search-from-city
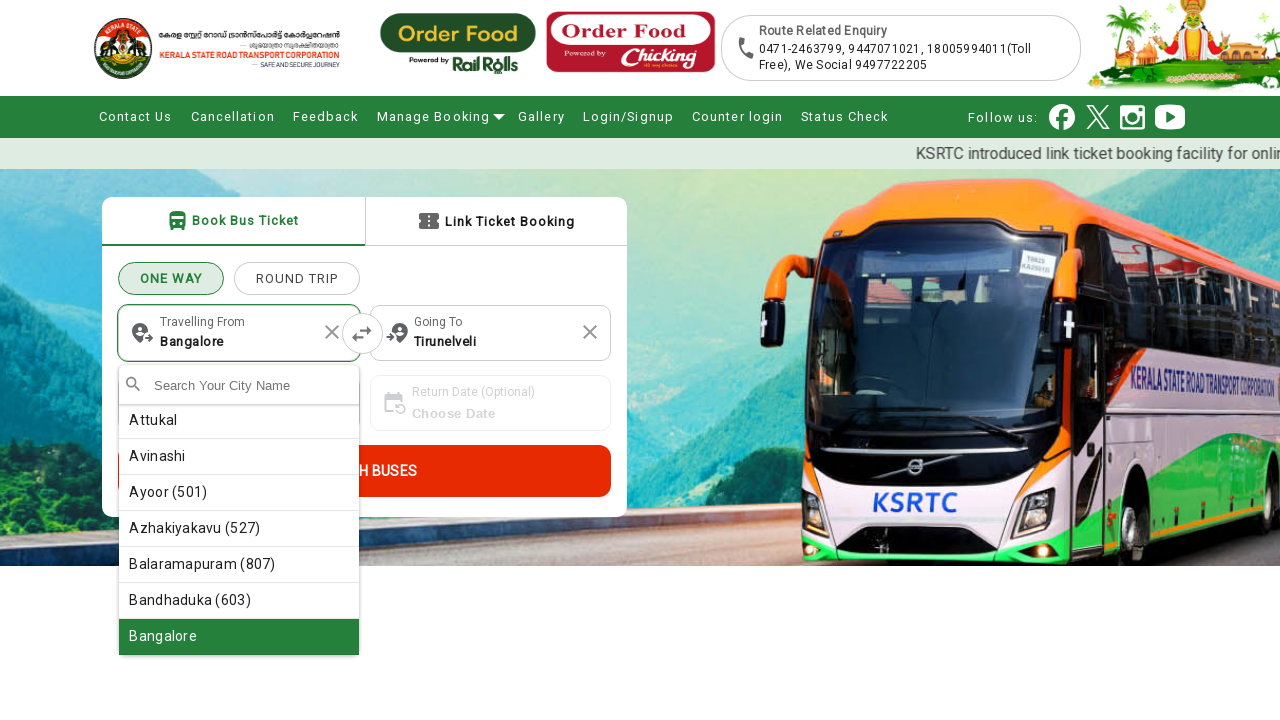

Waited 1 second for dropdown to load
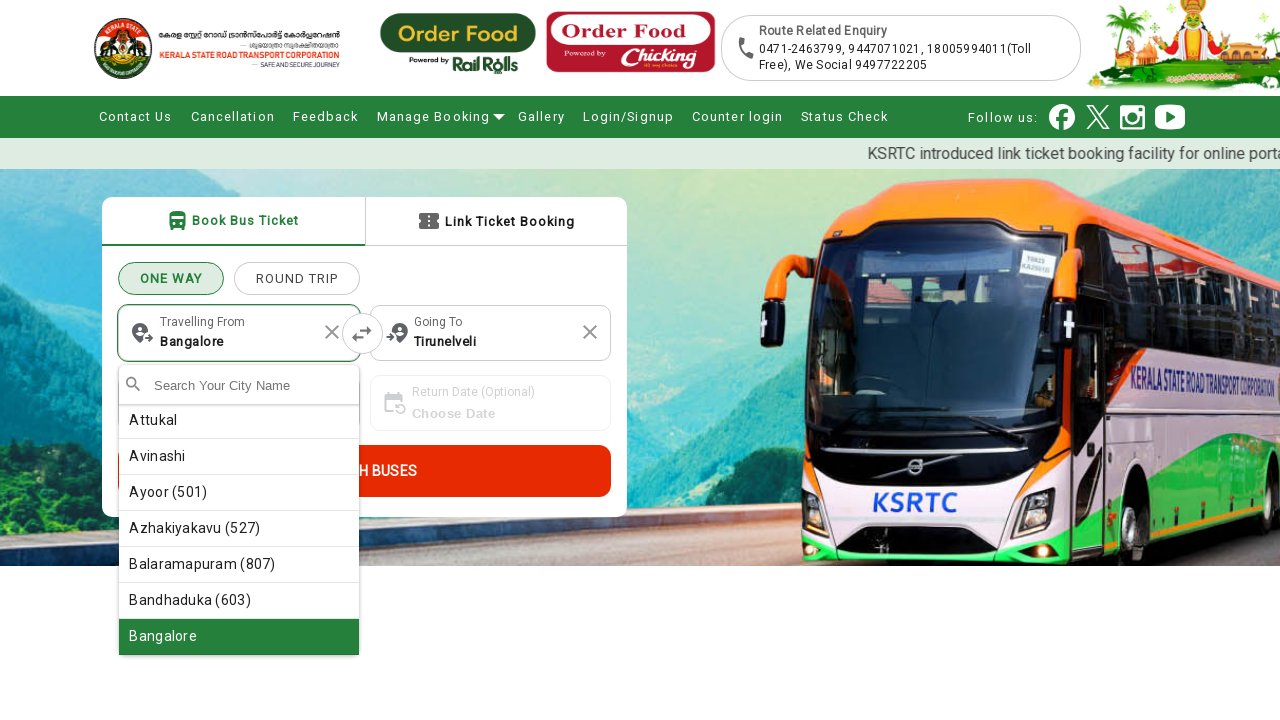

Waited for search input field to appear in dropdown
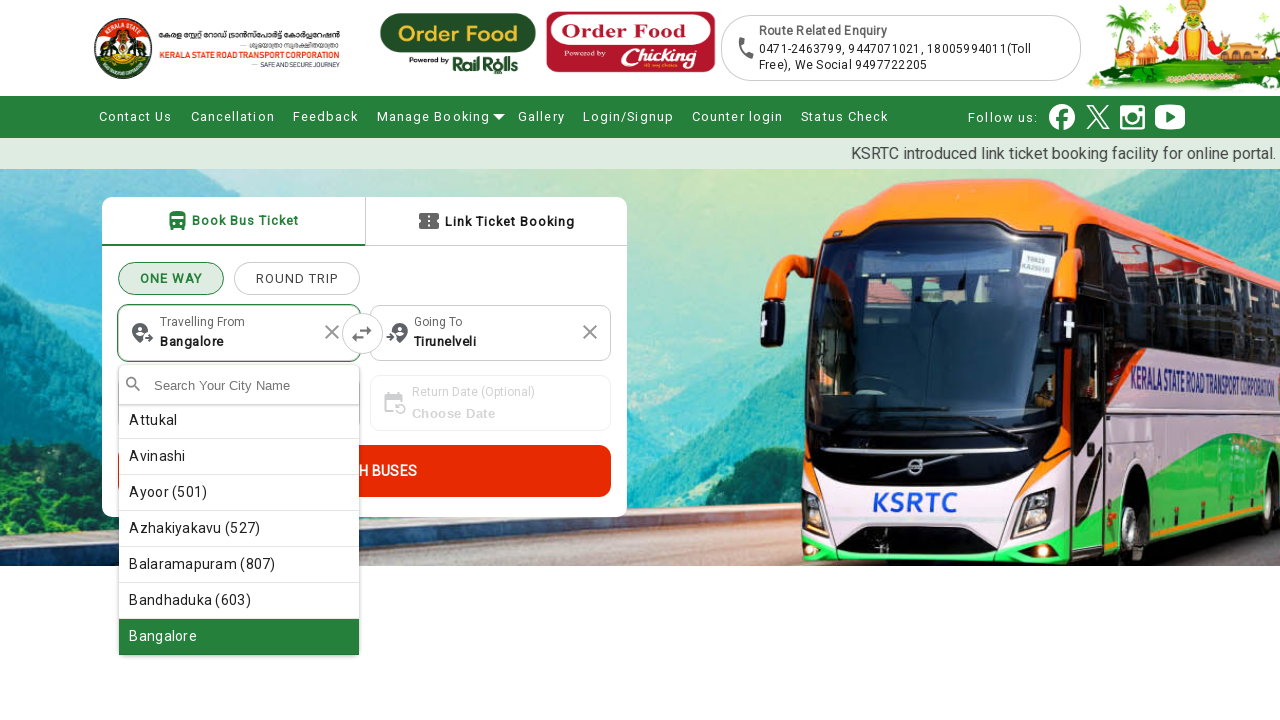

Filled origin city search field with 'Kozhikode' on .chosen-search input
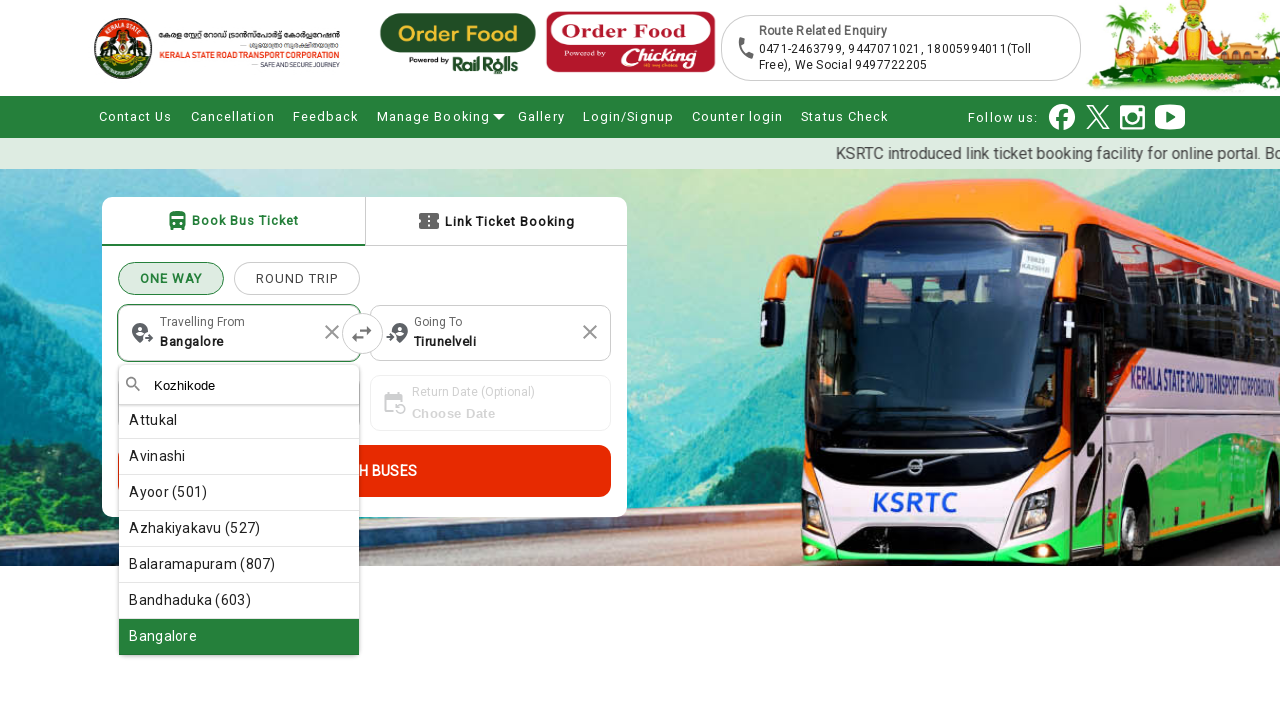

Pressed Enter to select Kozhikode as origin city on .chosen-search input
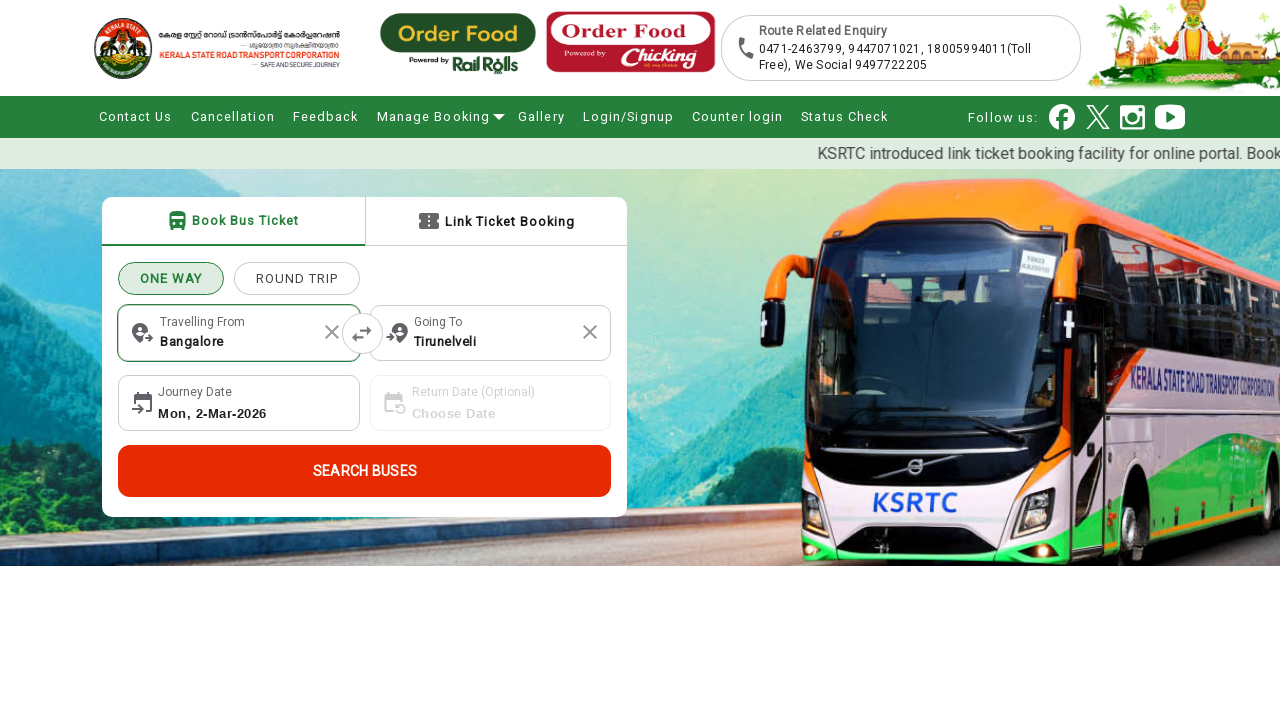

Waited 1 second for selection to register
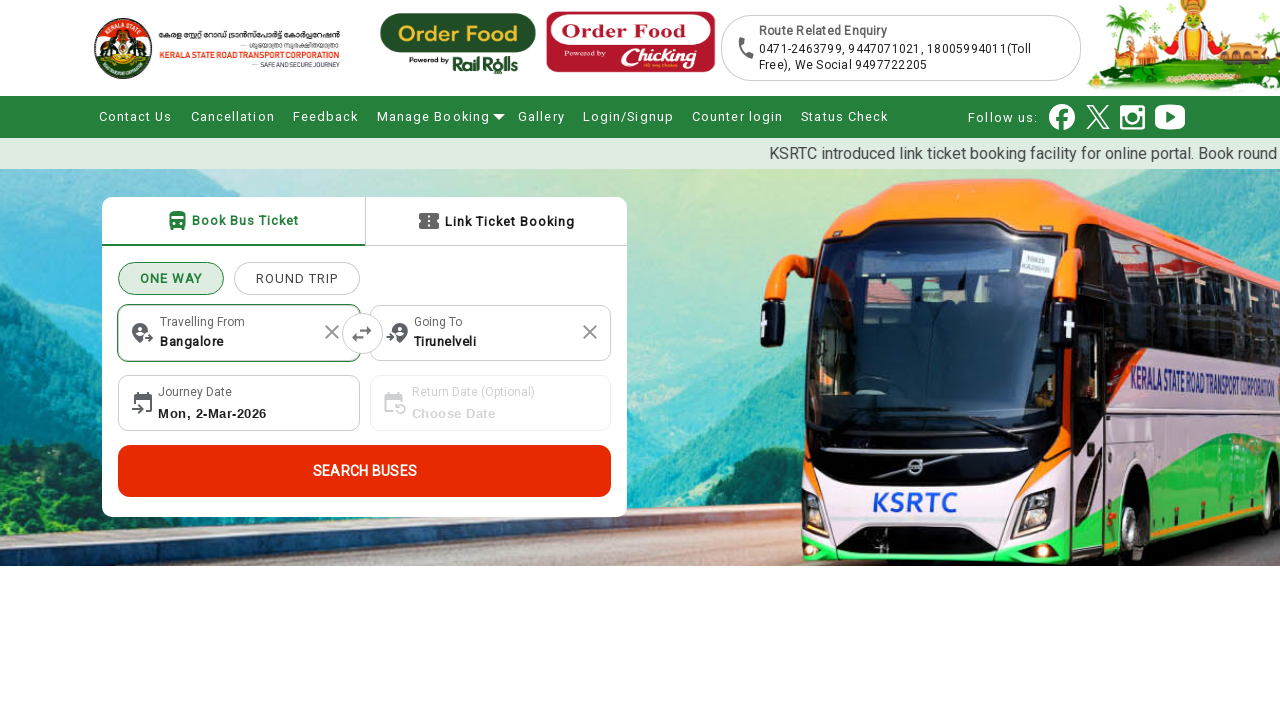

Clicked on the 'To' city input box at (491, 333) on .search-to-city
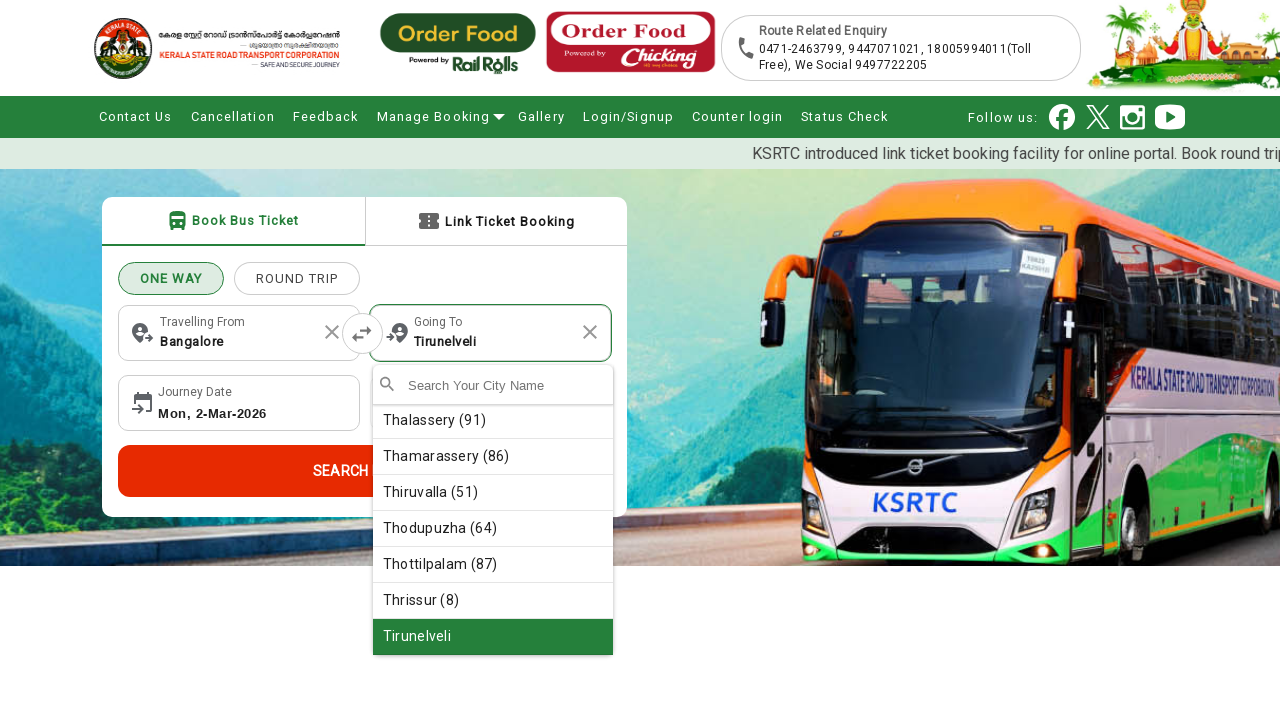

Waited 1 second for dropdown to load
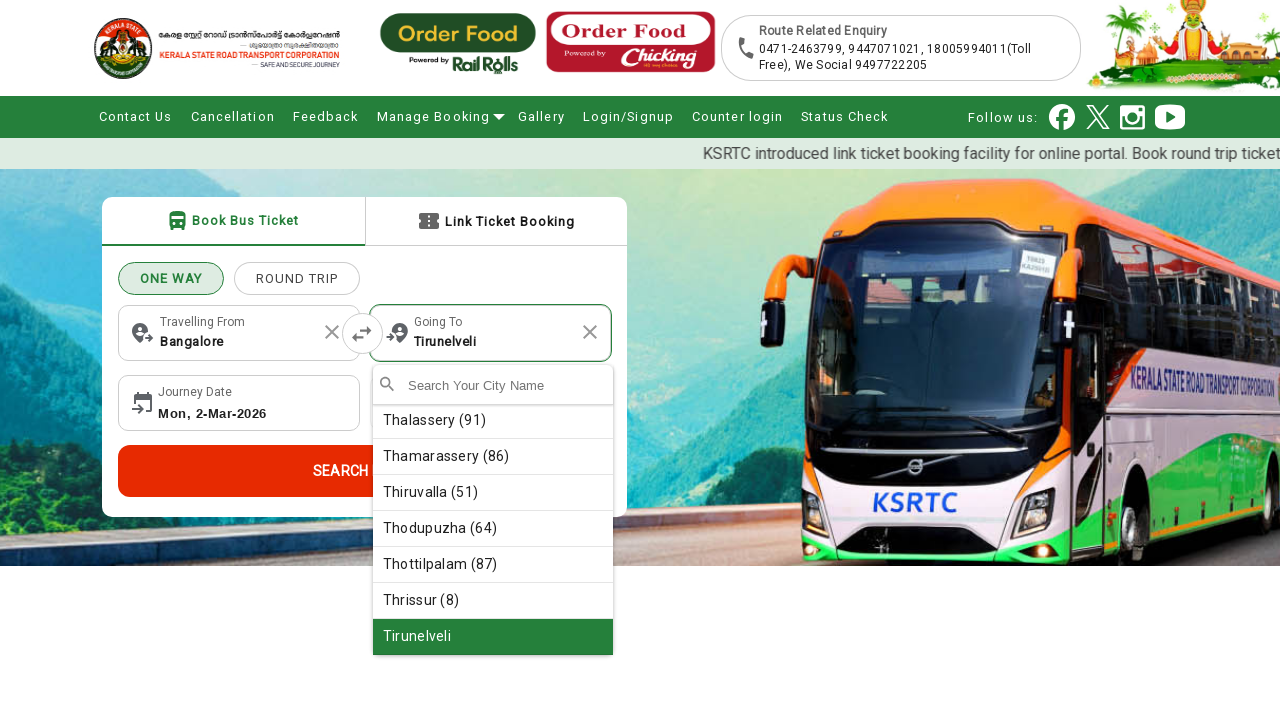

Waited for search input field to appear in dropdown
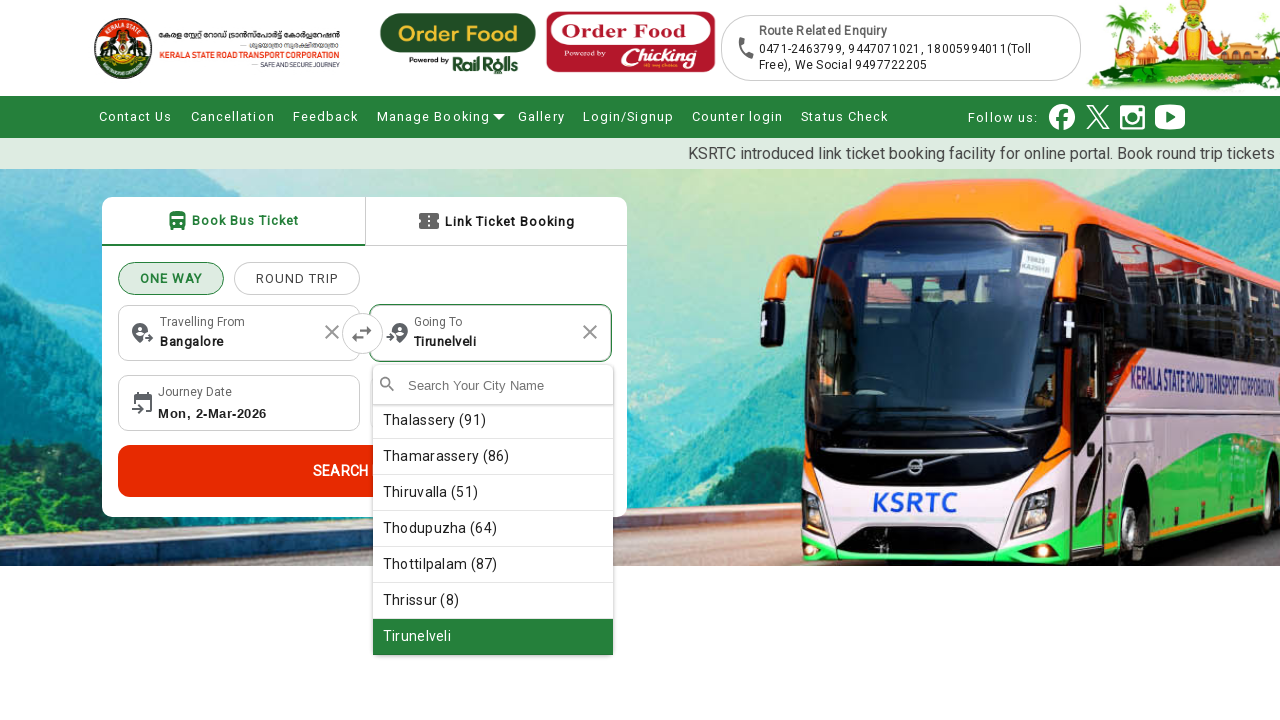

Filled destination city search field with 'Kothamangalam' on .chosen-search input
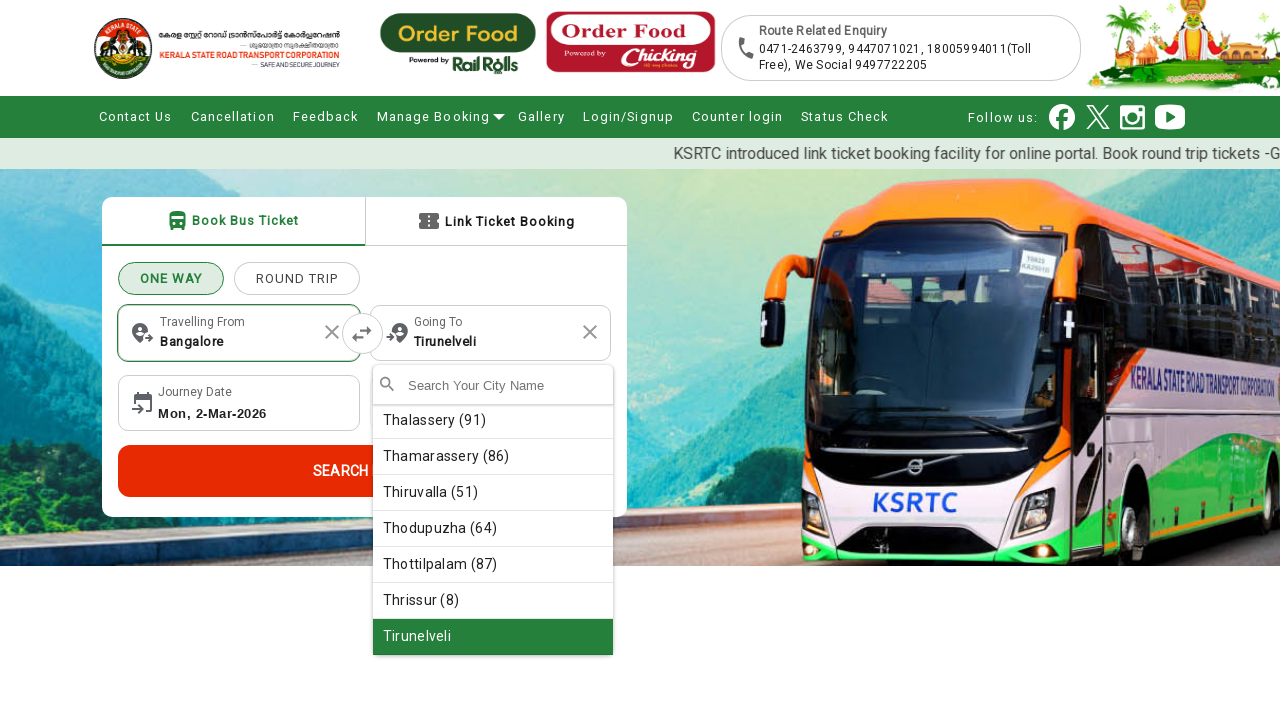

Pressed Enter to select Kothamangalam as destination city on .chosen-search input
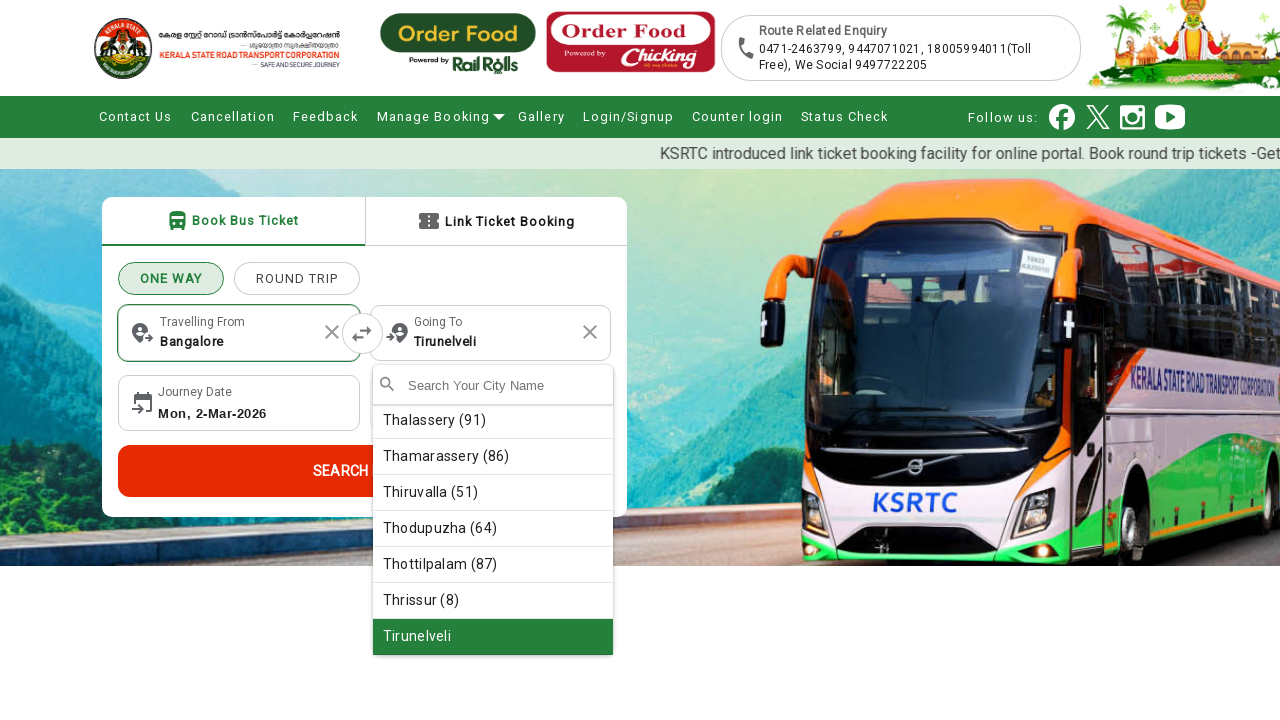

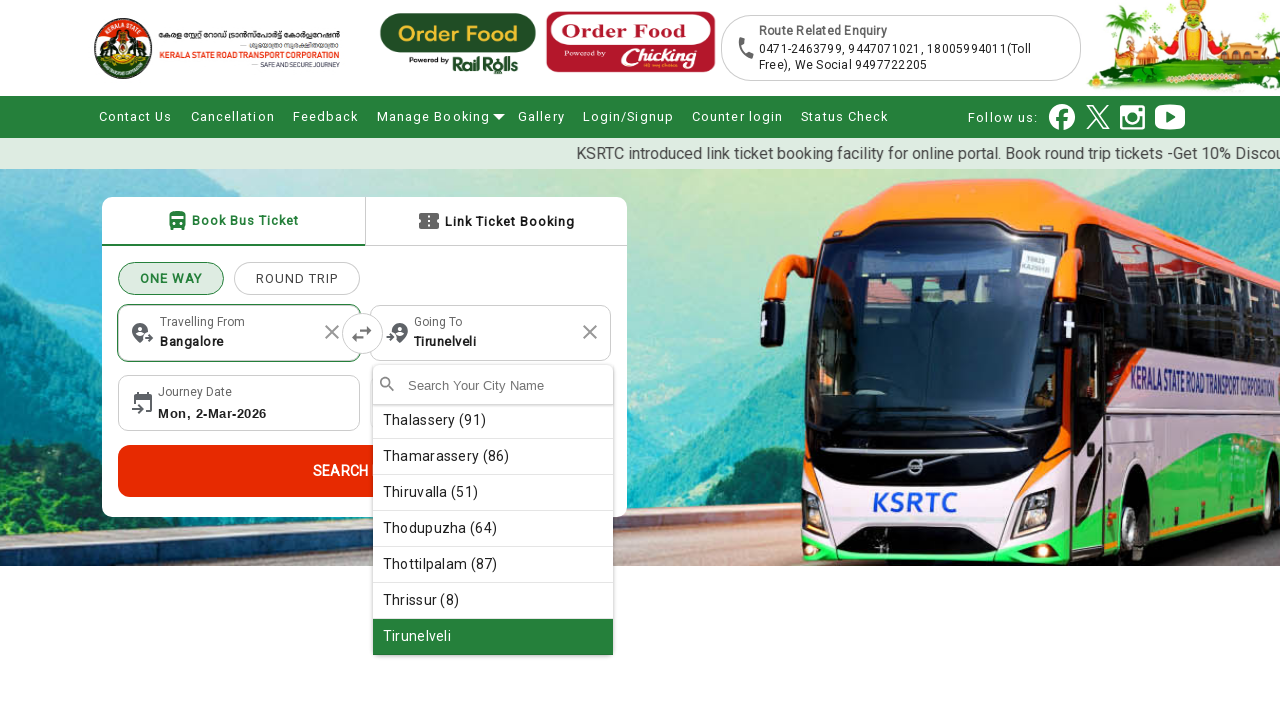